Tests a practice form submission on Rahul Shetty Academy's Angular practice page by filling in name, email, password fields, selecting from a dropdown, and submitting the form to verify success message.

Starting URL: https://www.rahulshettyacademy.com/angularpractice/

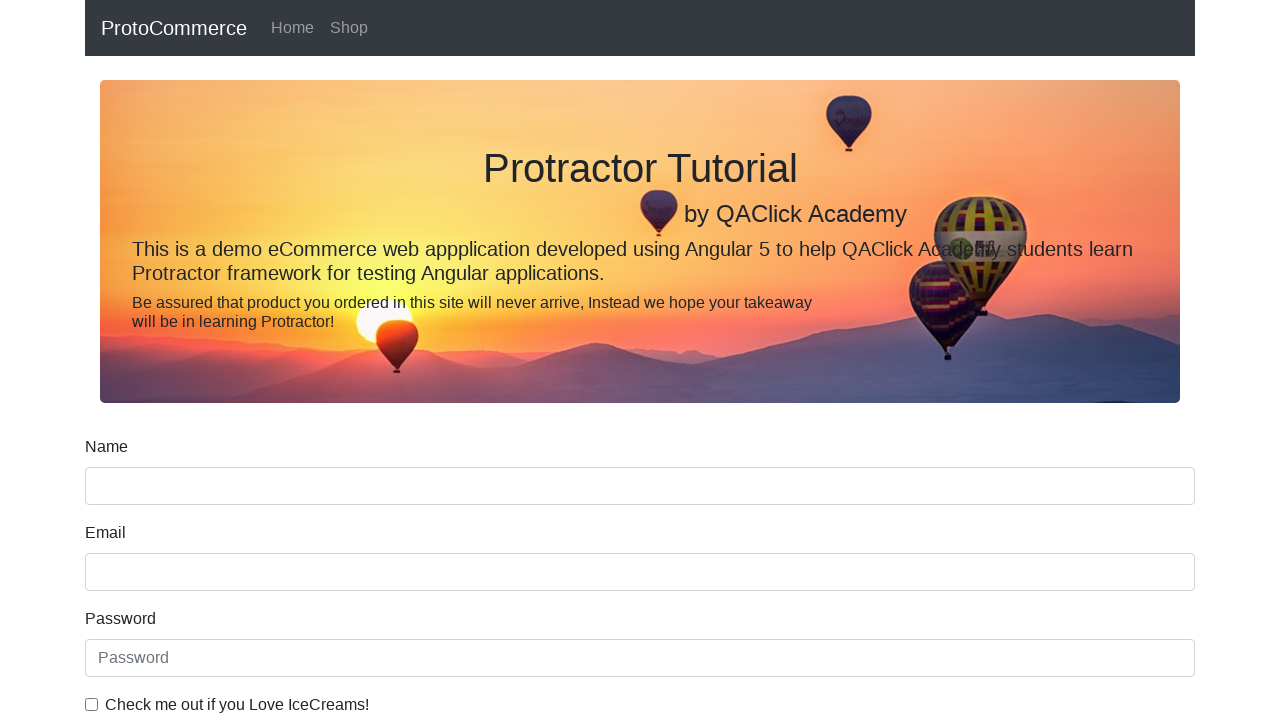

Filled name field with 'bhanu' on input[name='name']
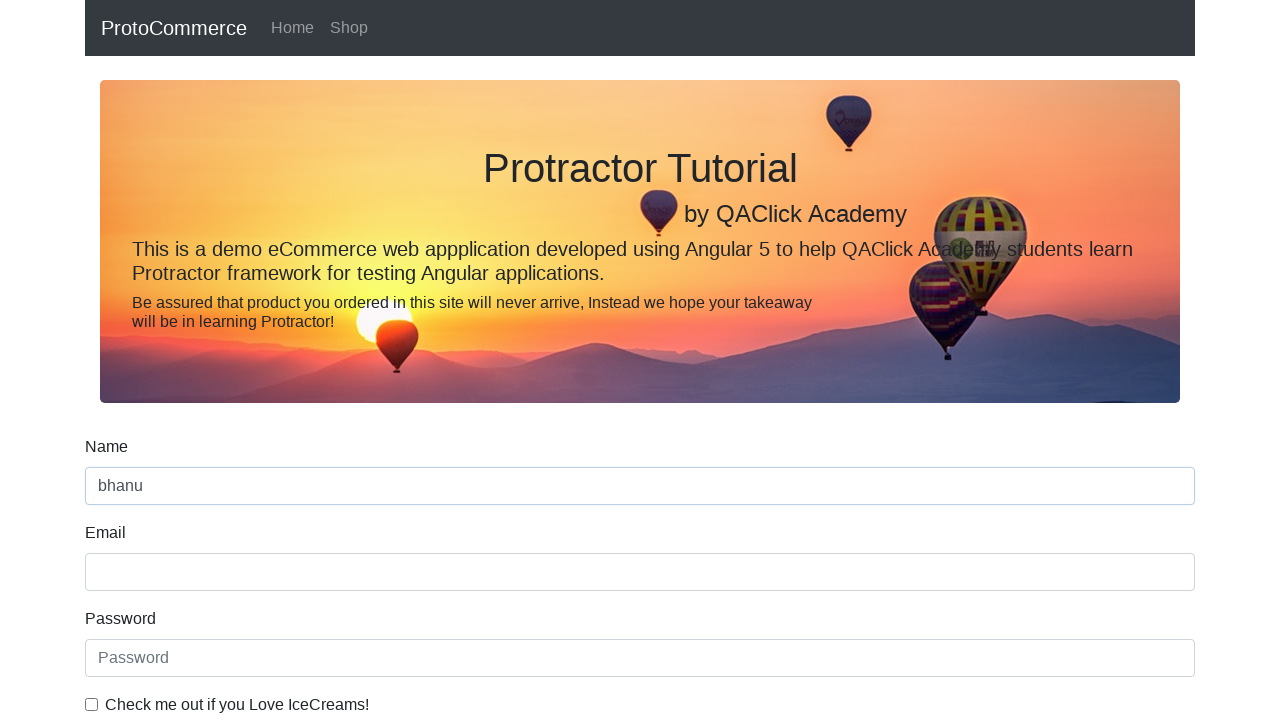

Filled email field with 'bhanu@gmail.com' on input[name='email']
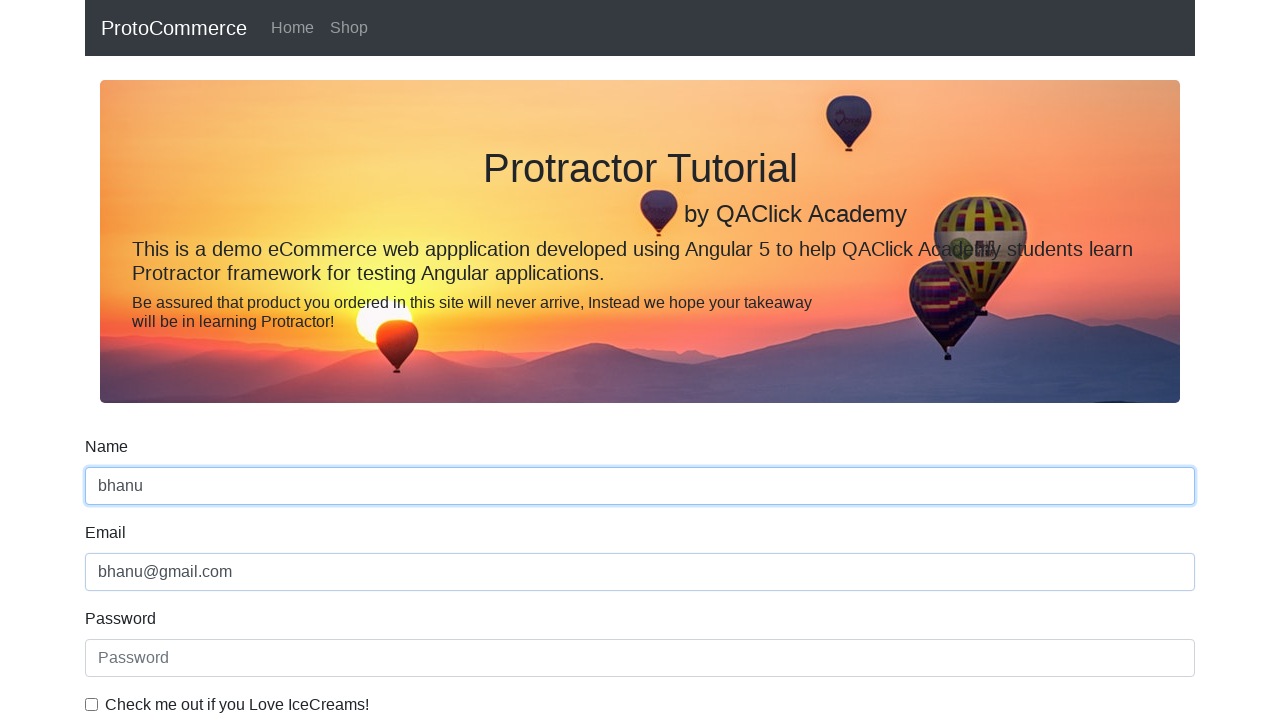

Filled password field with 'Bprpqwe' on #exampleInputPassword1
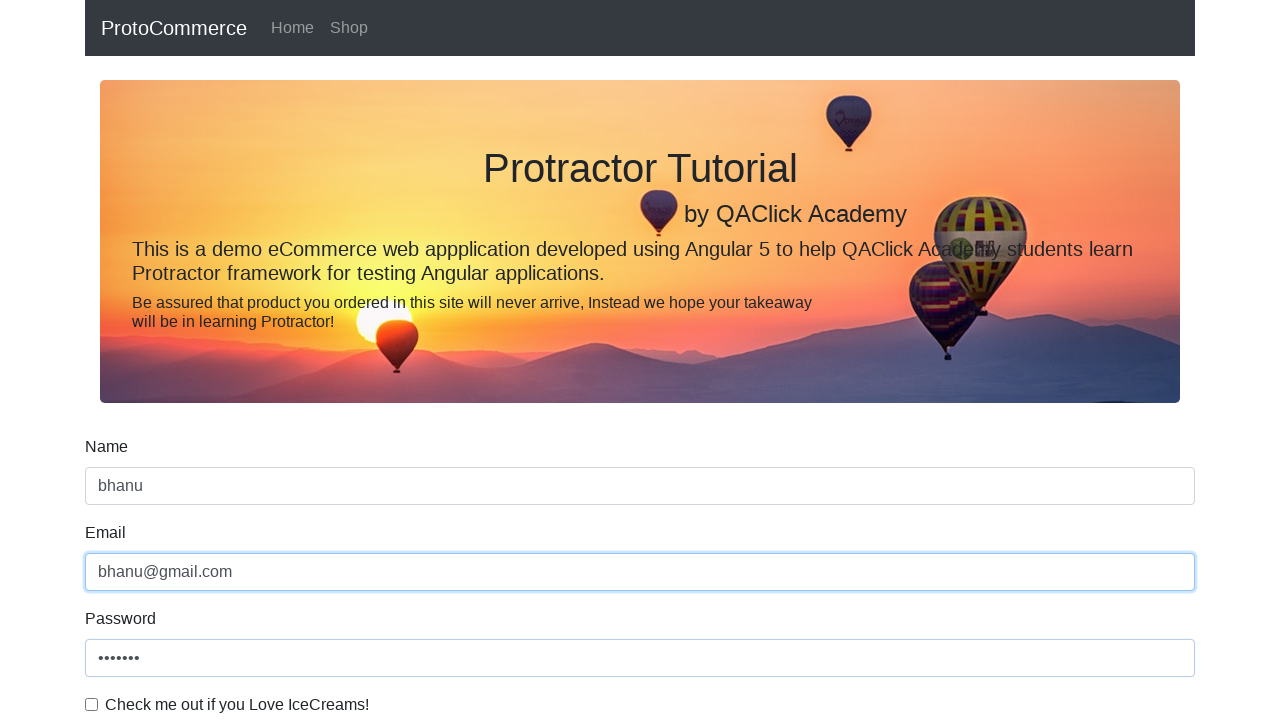

Selected first option from dropdown on #exampleFormControlSelect1
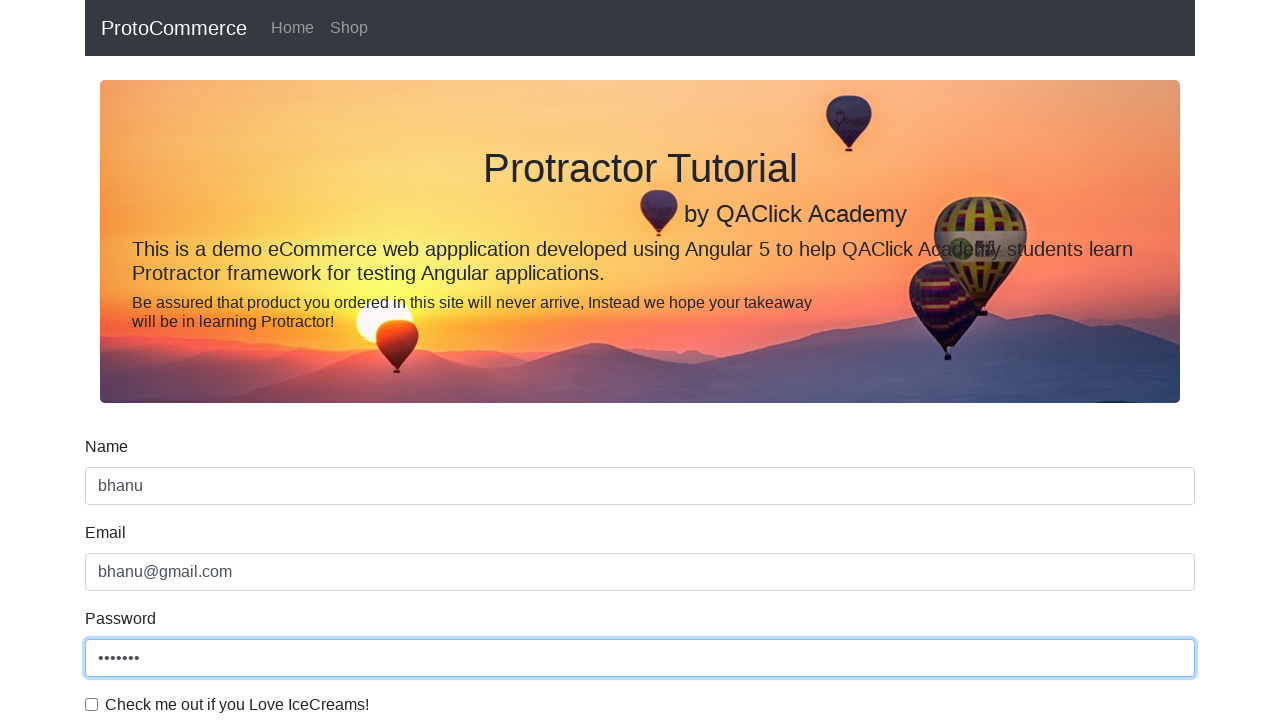

Clicked submit button to submit form at (123, 491) on input[value='Submit']
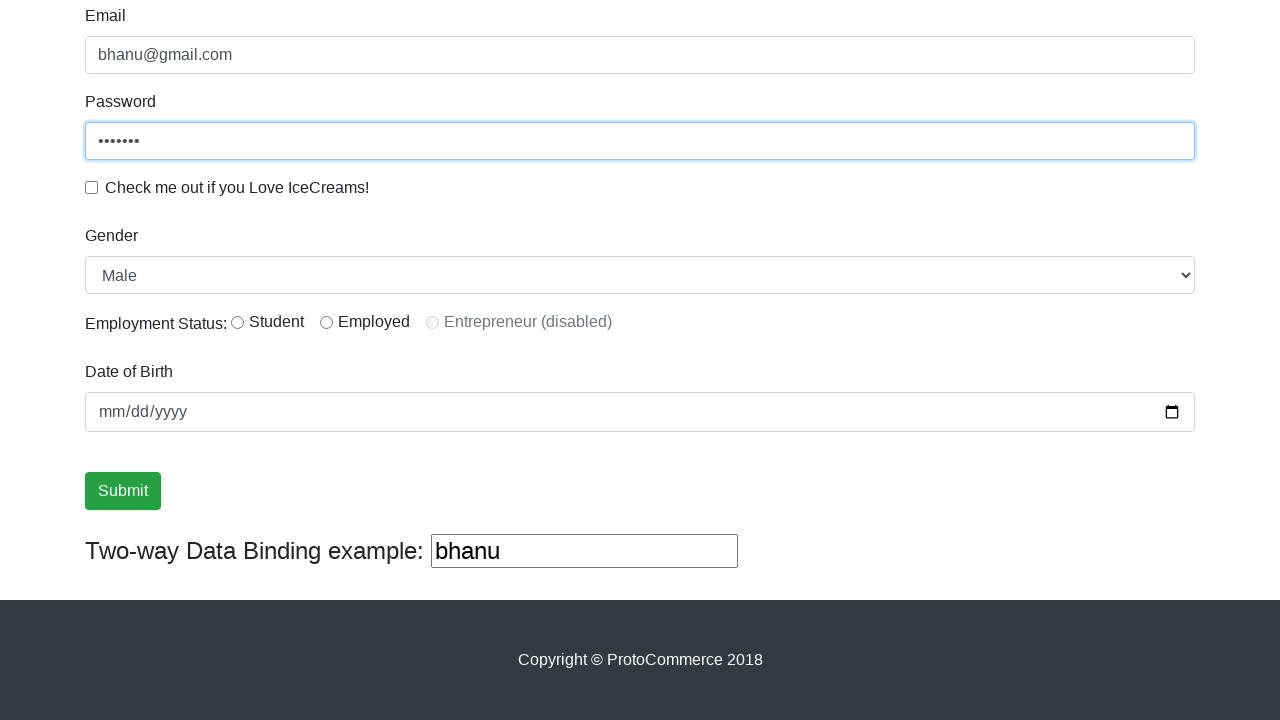

Success alert message appeared
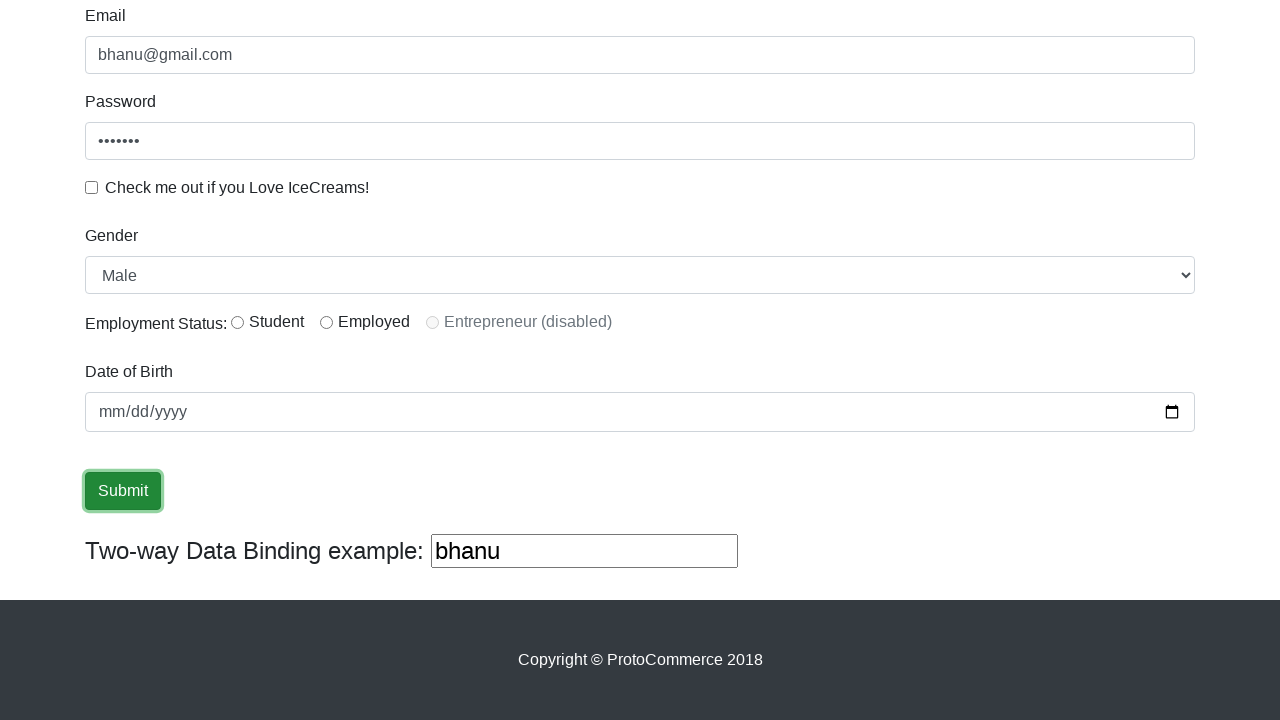

Extracted alert text: '
                    ×
                    Success! The Form has been submitted successfully!.
                  '
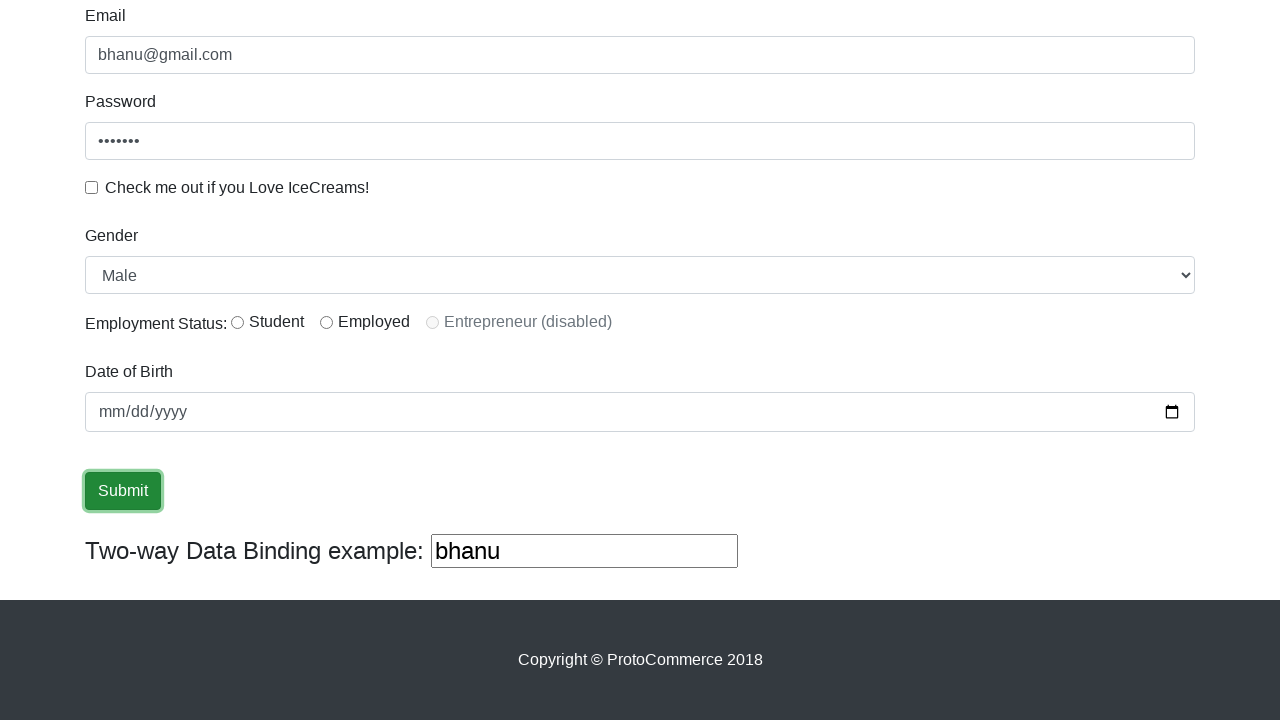

Verified 'Success' is present in alert message
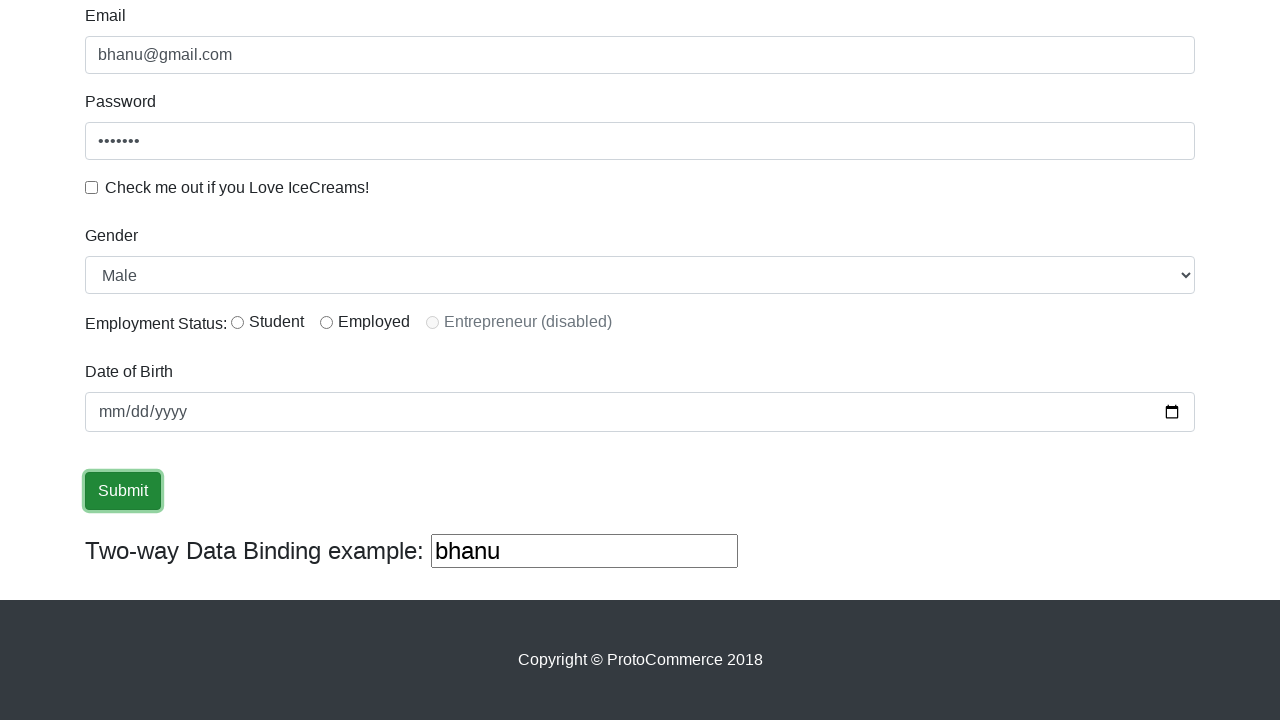

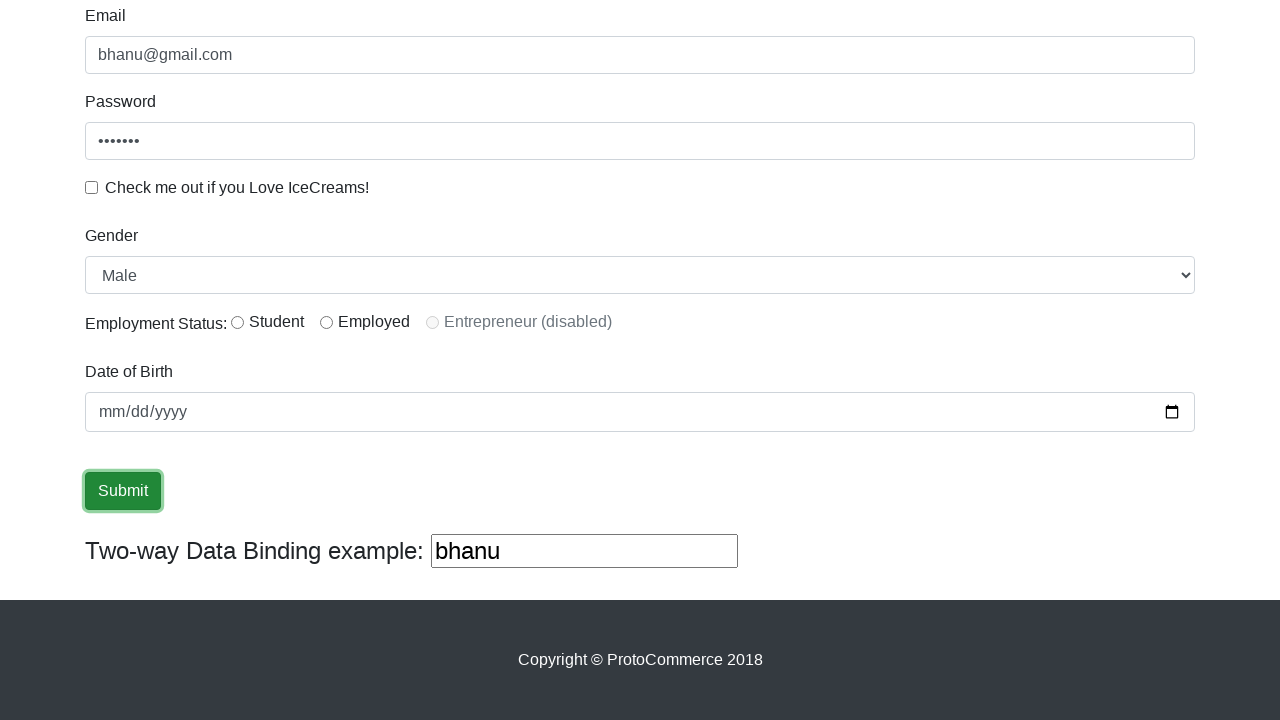